Tests clicking on an expandable element with plus icon on the Automation Exercise website

Starting URL: https://automationexercise.com

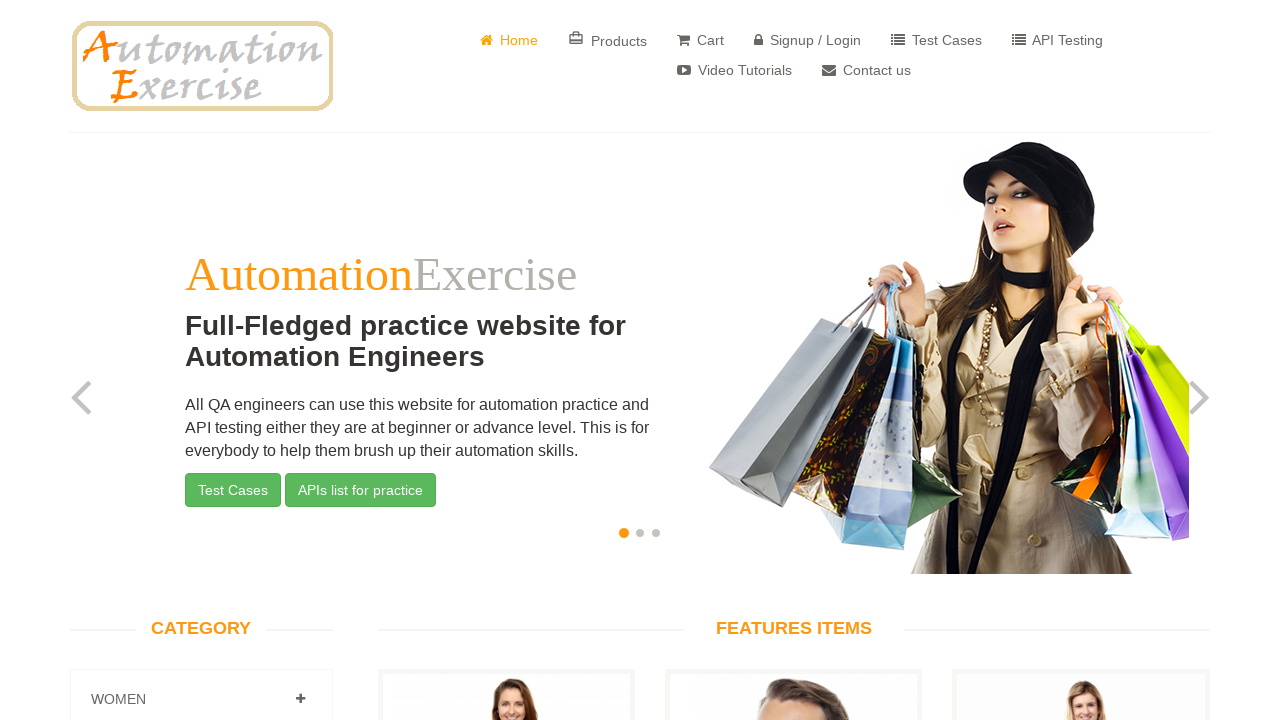

Waited for plus icon element to load
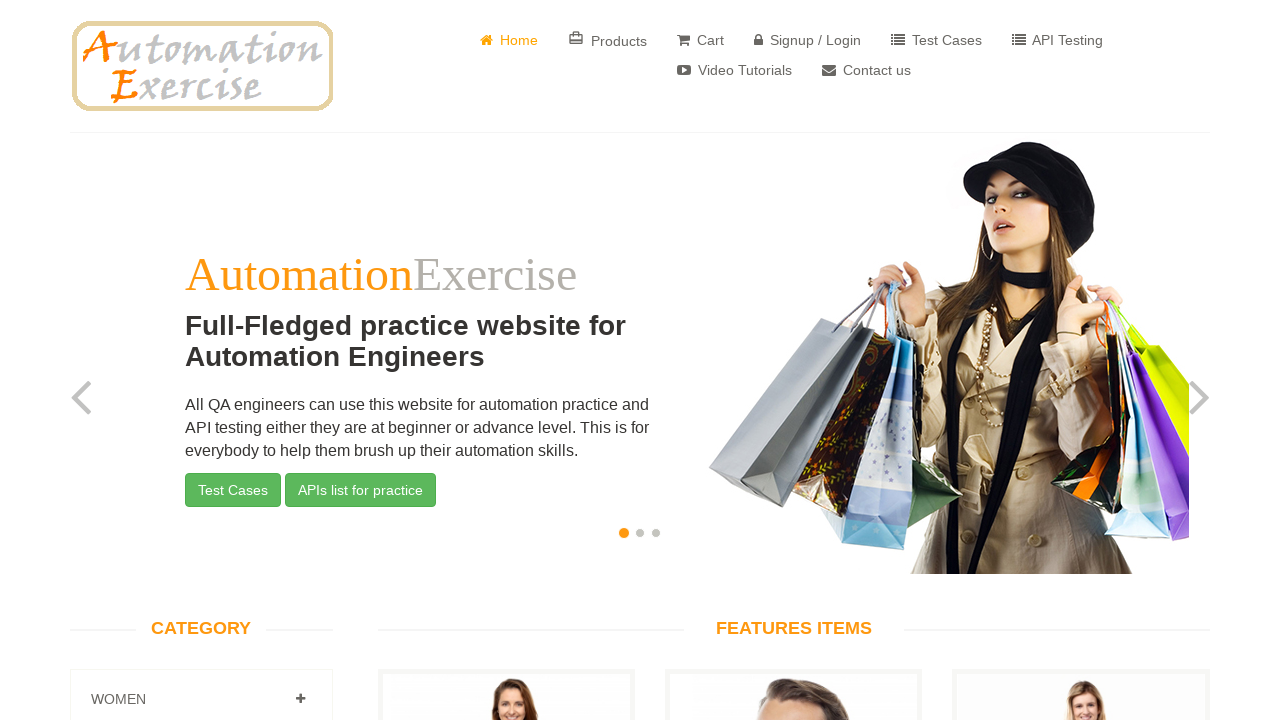

Clicked the plus icon to expand element at (300, 699) on .fa.fa-plus
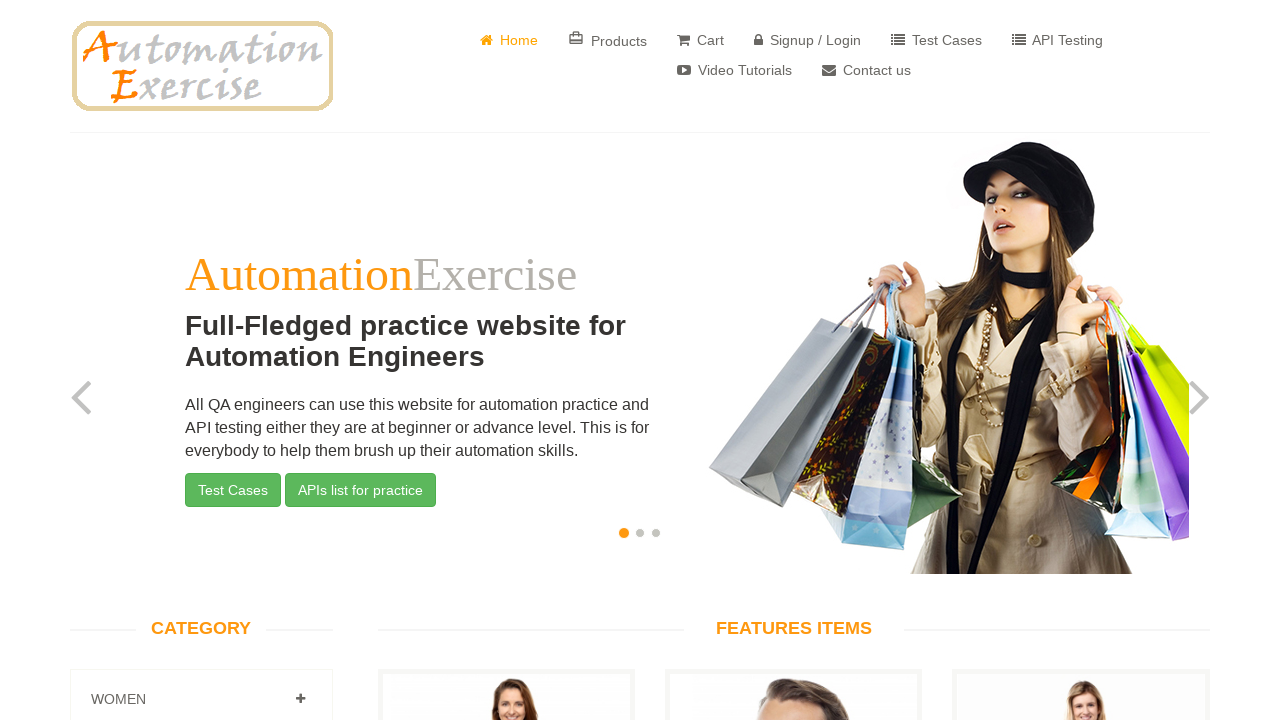

Waited 5 seconds for action to complete
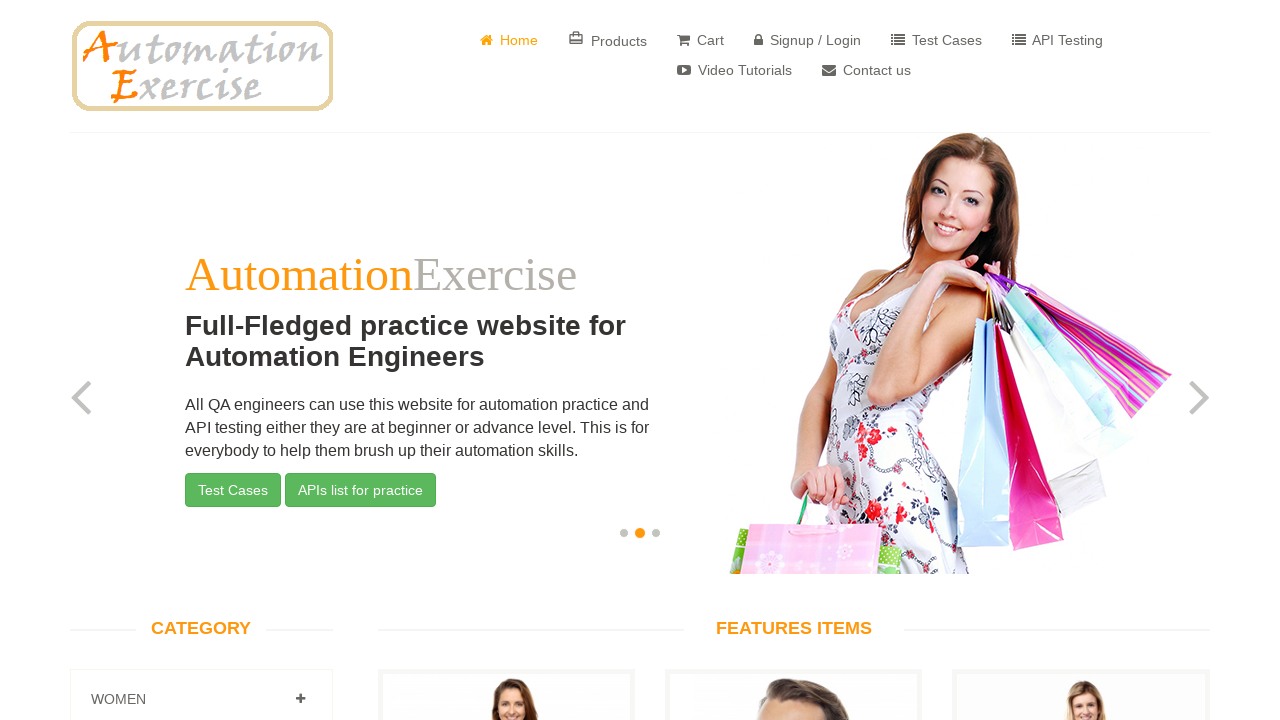

Verified that 'no ha dado resultados' text is not present on page
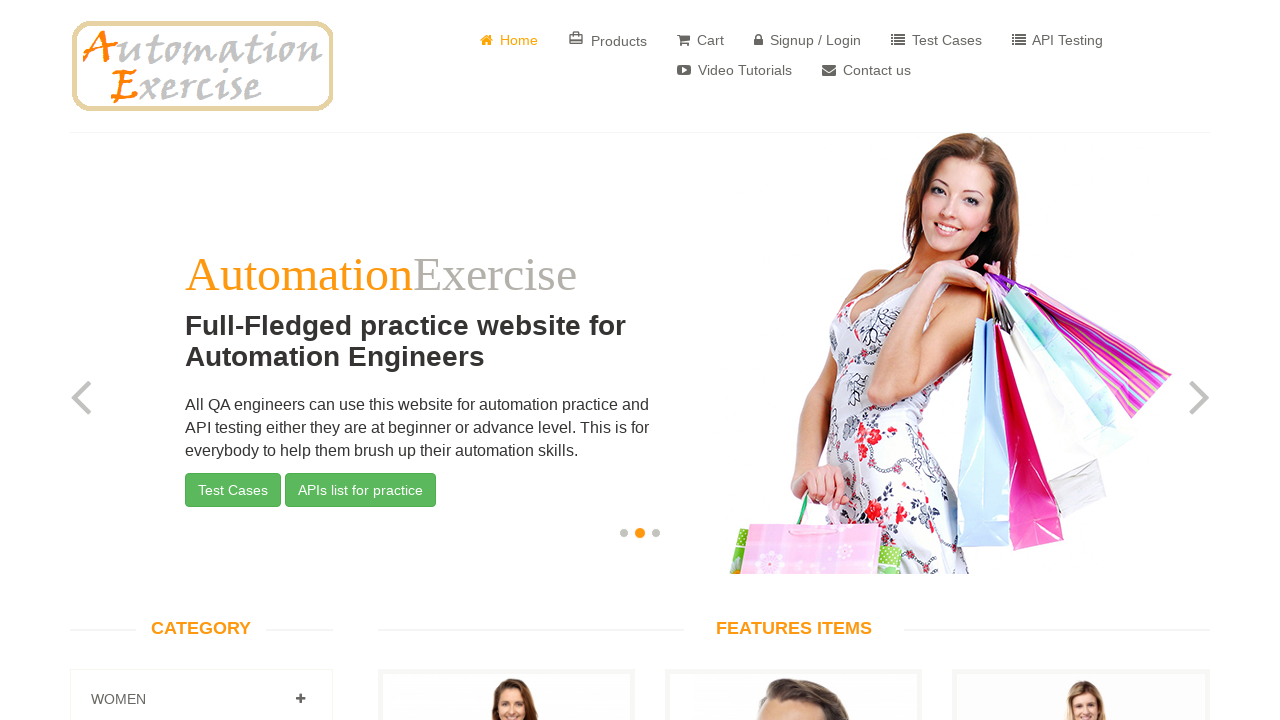

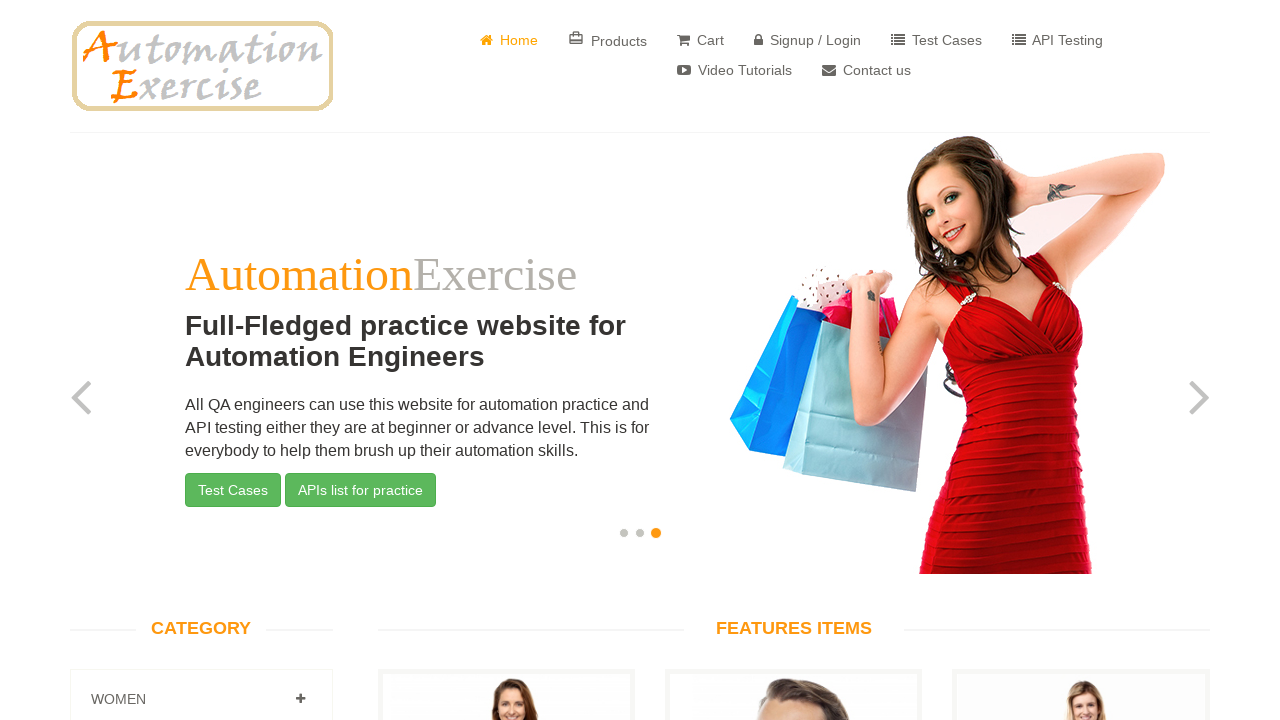